Tests text box form validation by entering 100 characters in each input field (full name, email, current address, permanent address) and verifying the system correctly processes and displays the long text after submission.

Starting URL: https://demoqa.com/text-box

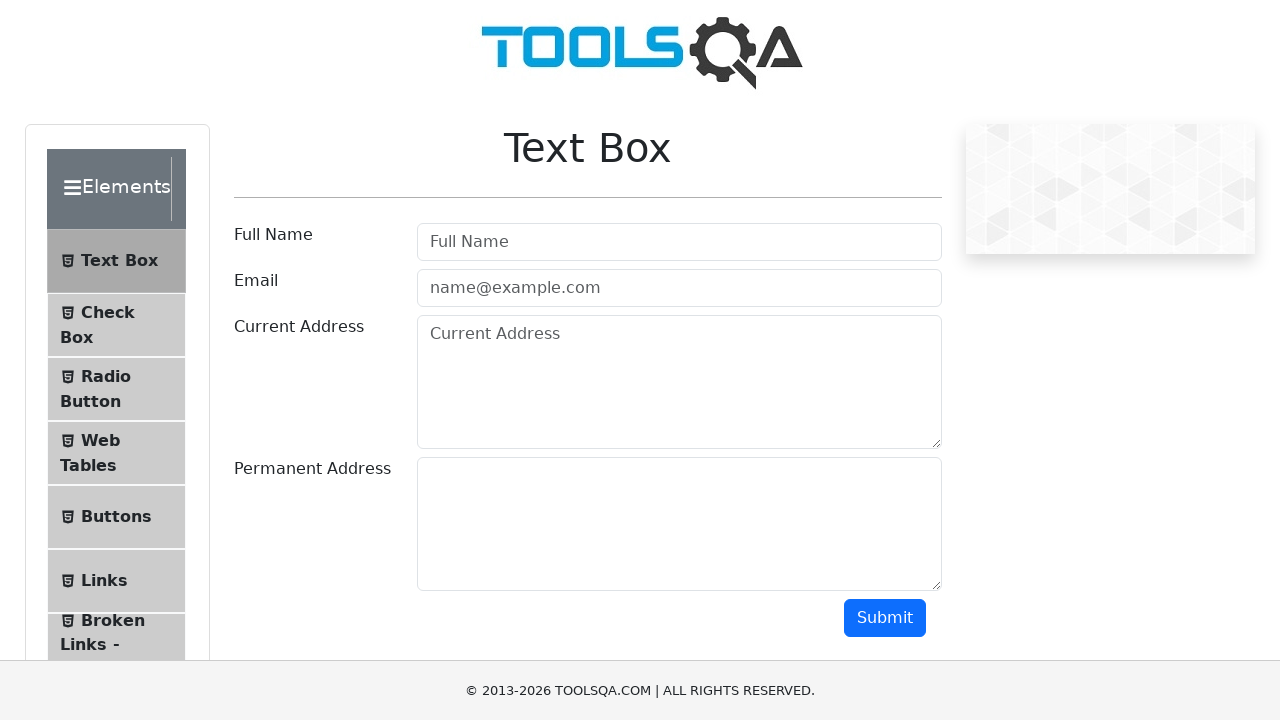

Filled Full Name field with 100 character string on #userName
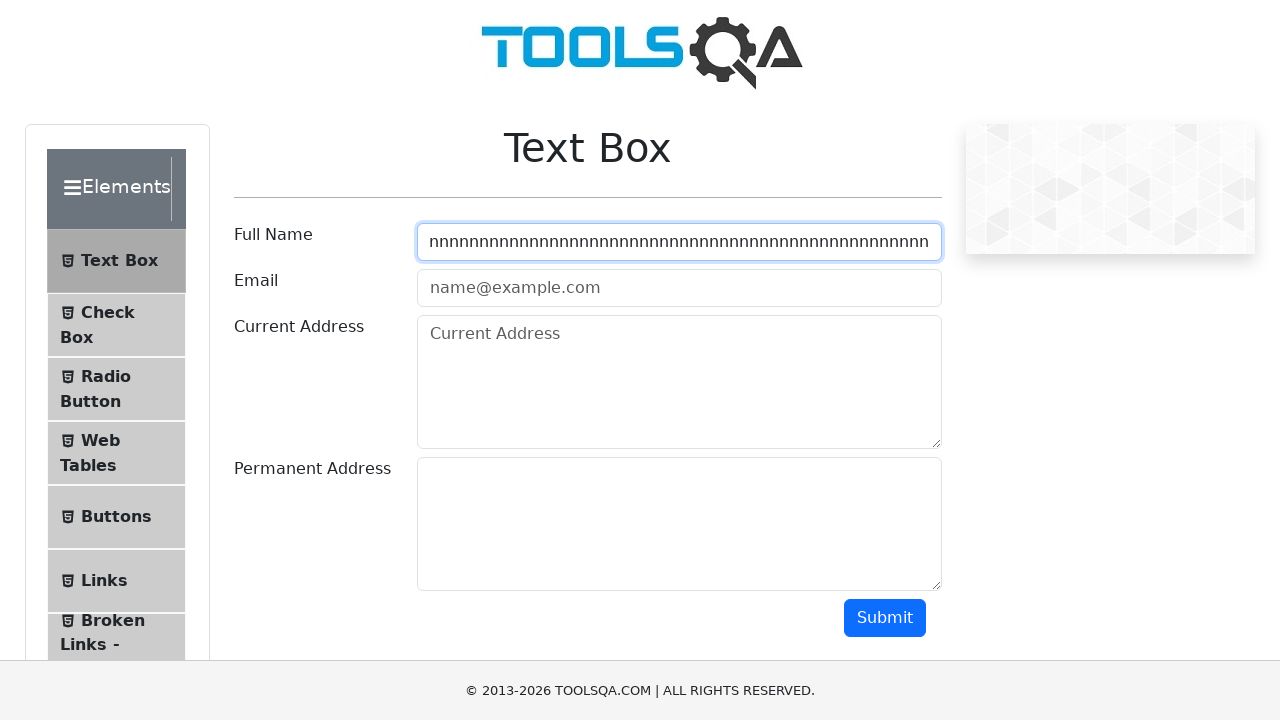

Filled Email field with 100+ character string on #userEmail
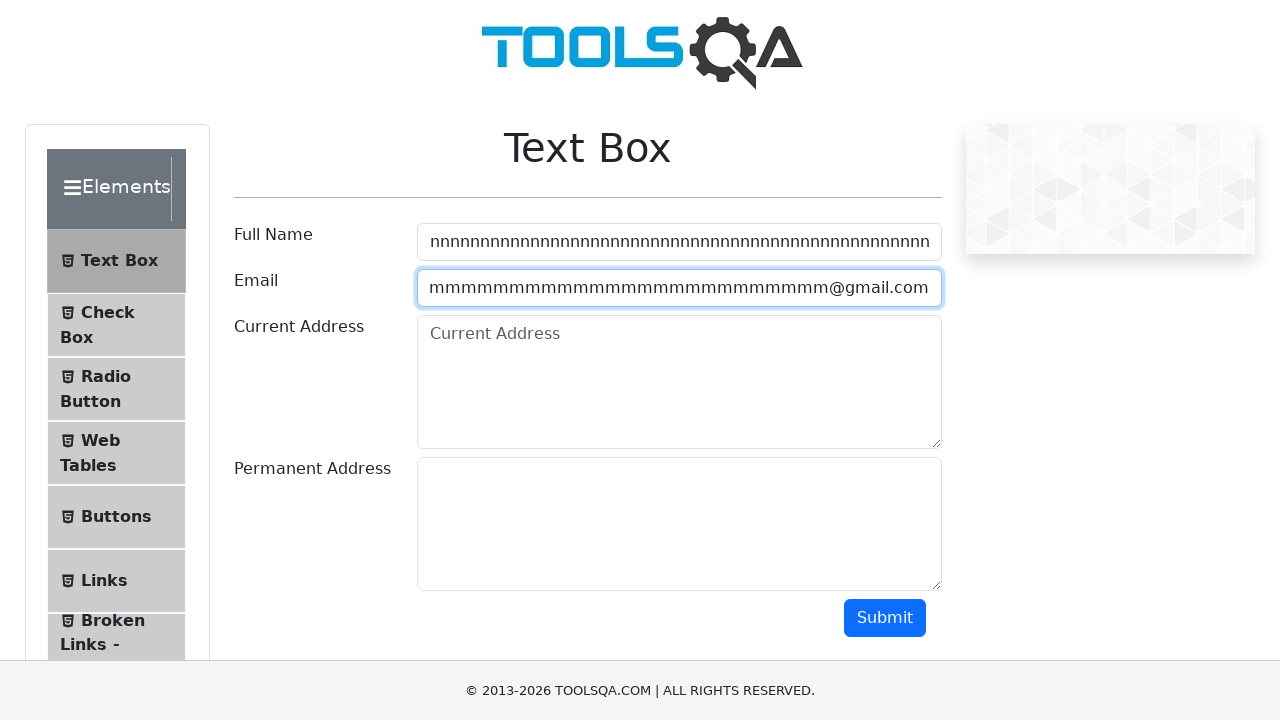

Filled Current Address field with 100 character string on #currentAddress
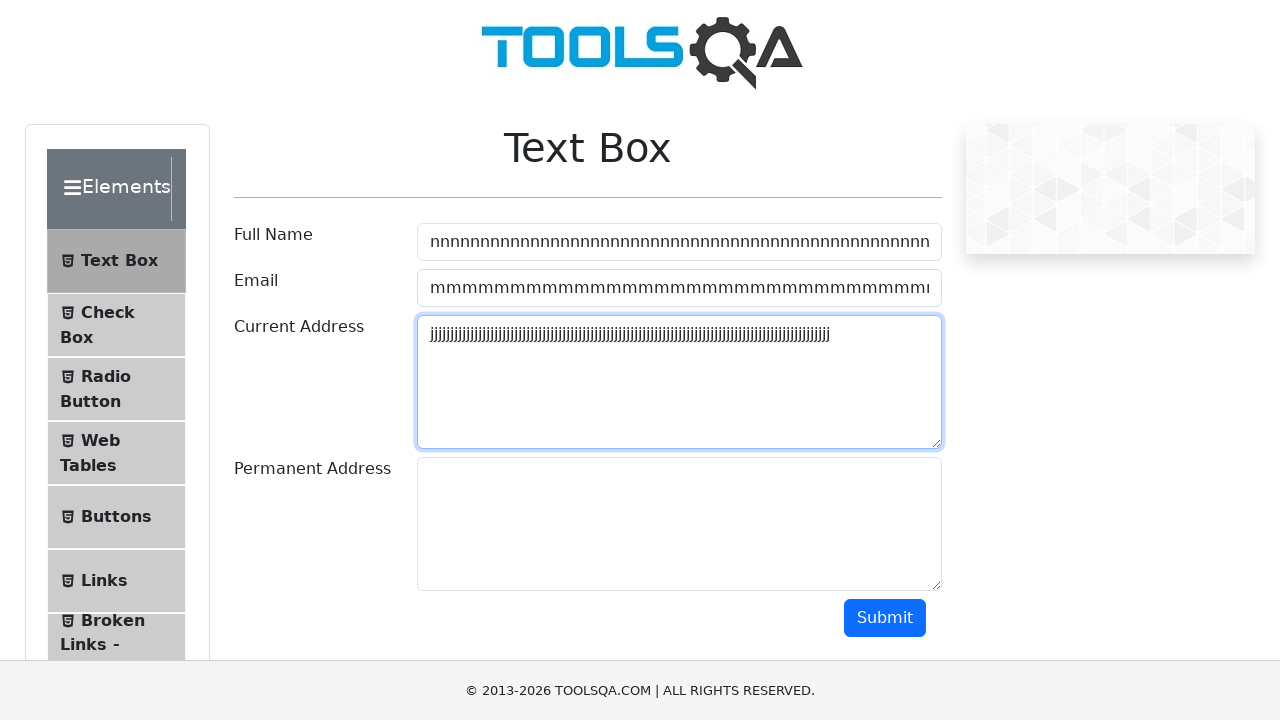

Filled Permanent Address field with 100 character string on #permanentAddress
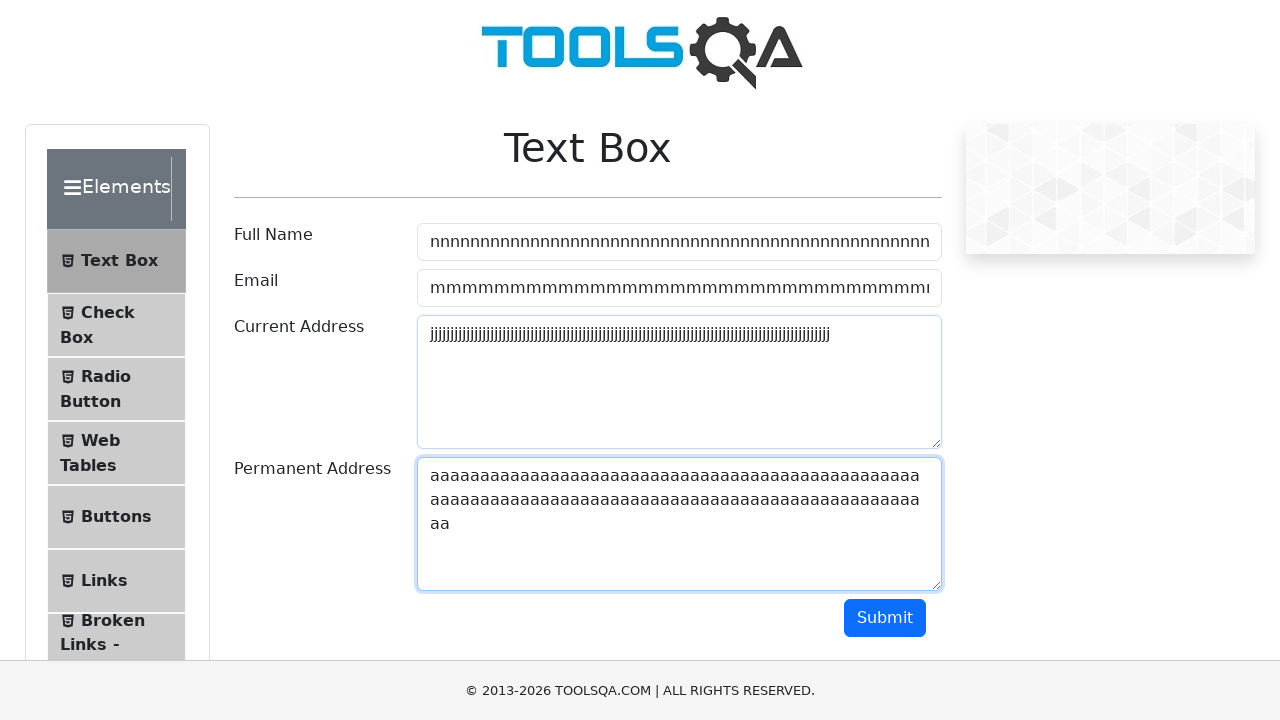

Clicked Submit button to submit the form at (885, 618) on #submit
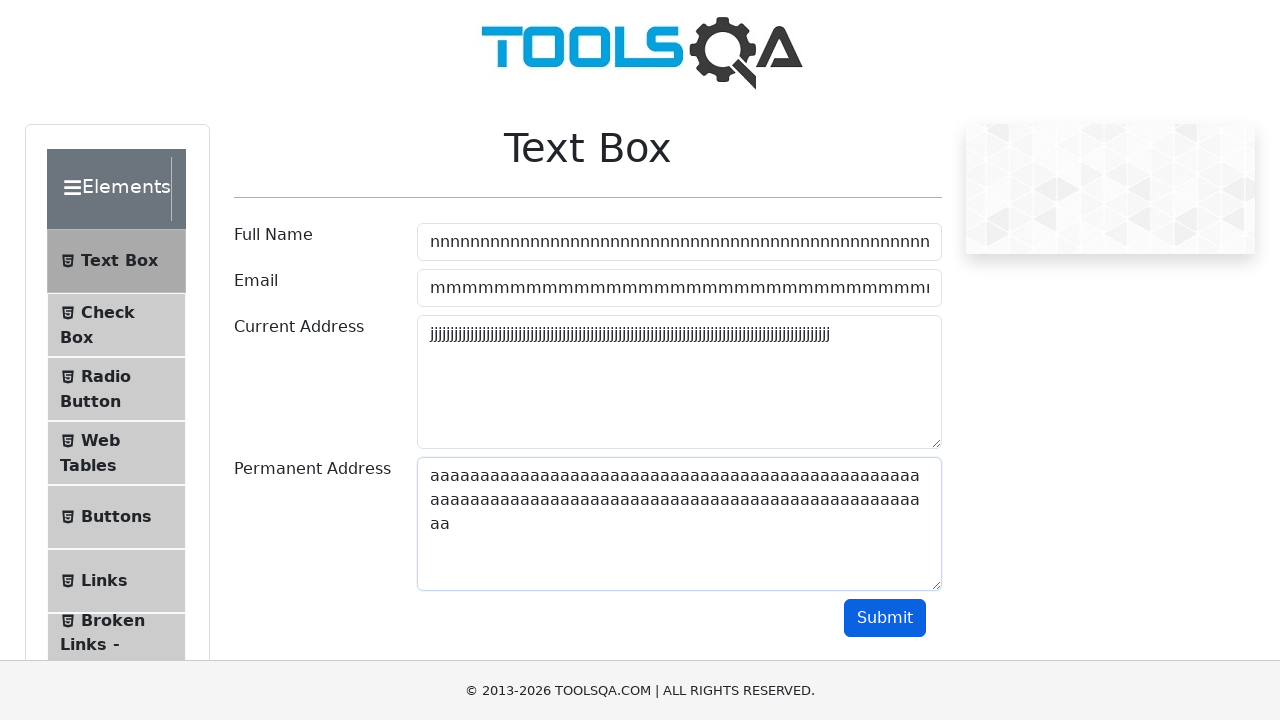

Output section loaded after form submission
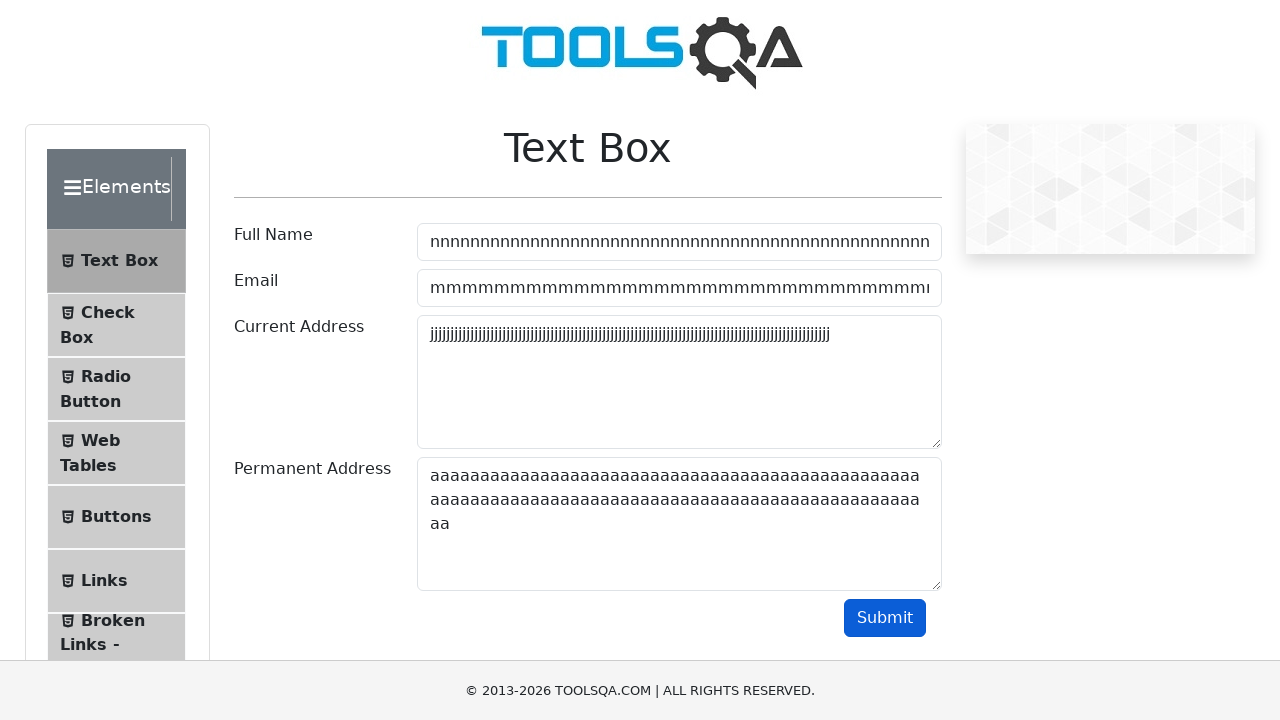

Retrieved submitted name from output
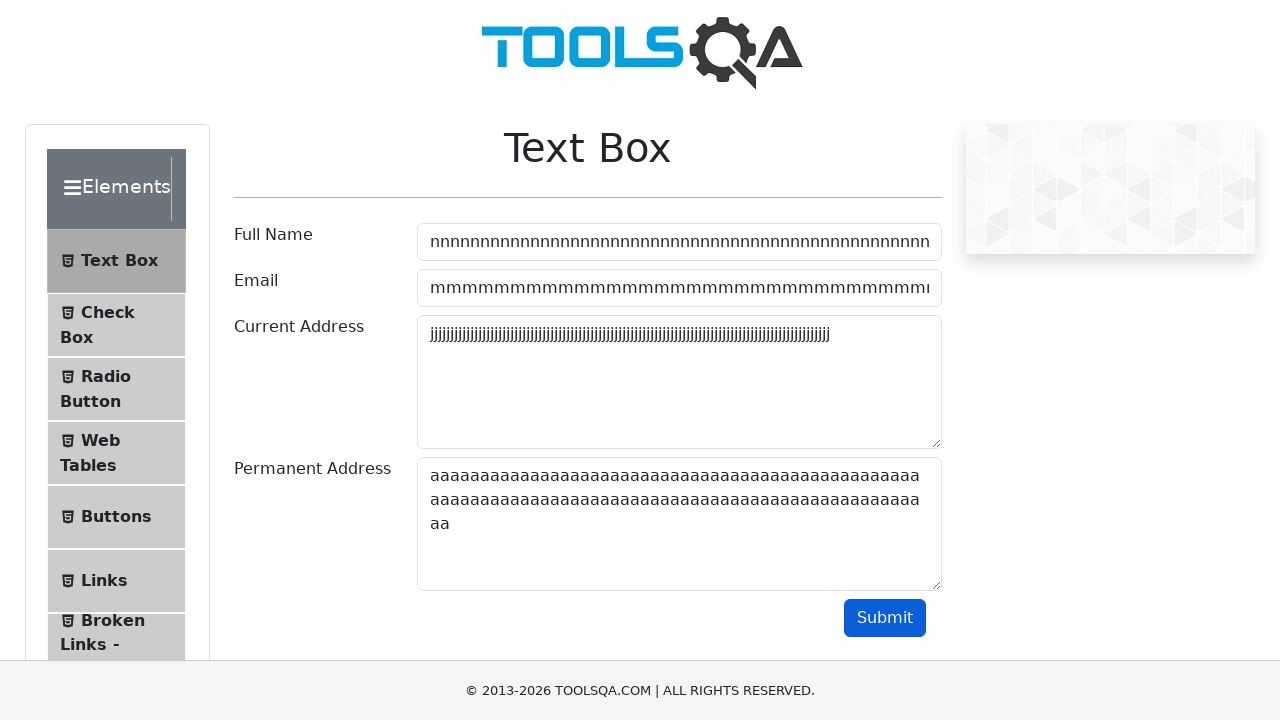

Retrieved submitted email from output
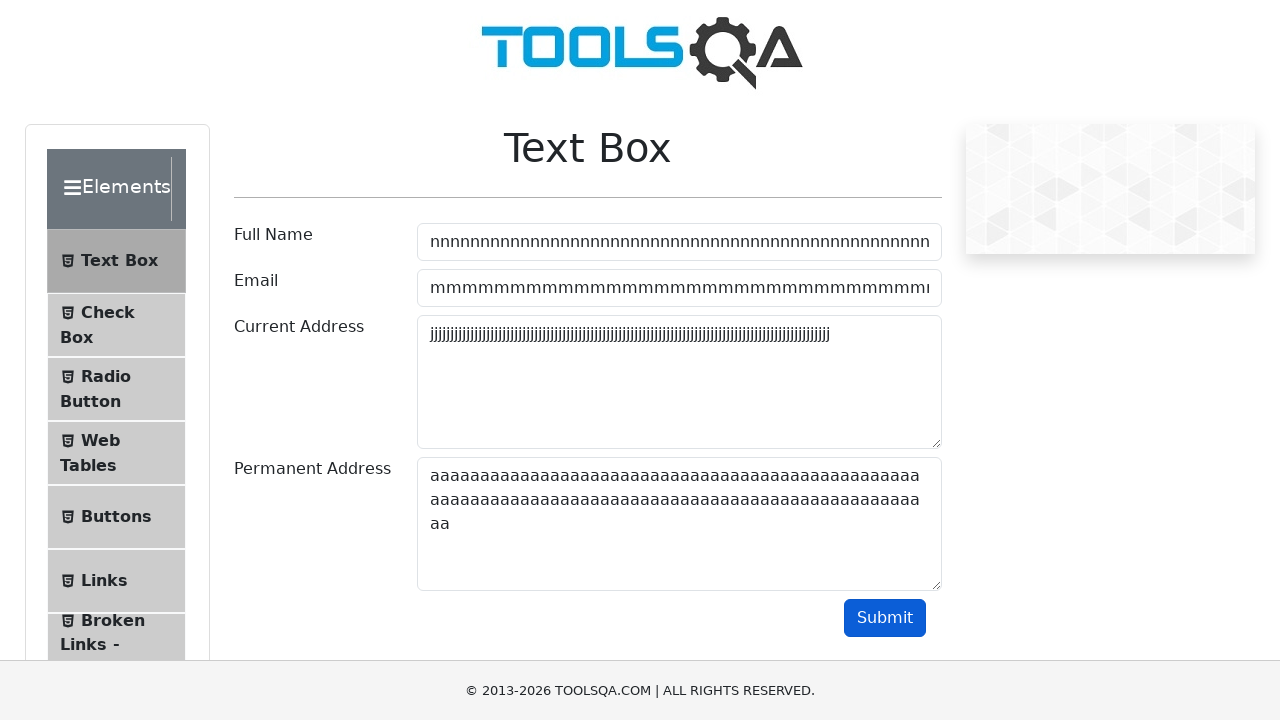

Retrieved submitted current address from output
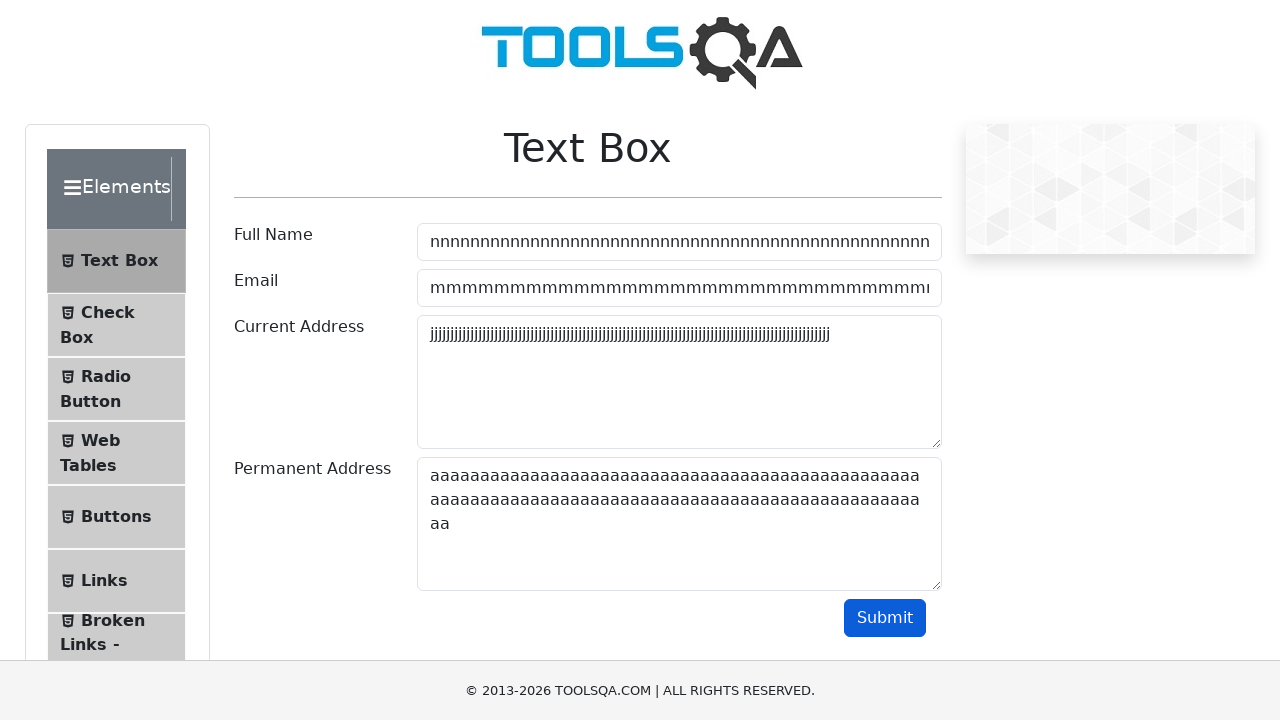

Retrieved submitted permanent address from output
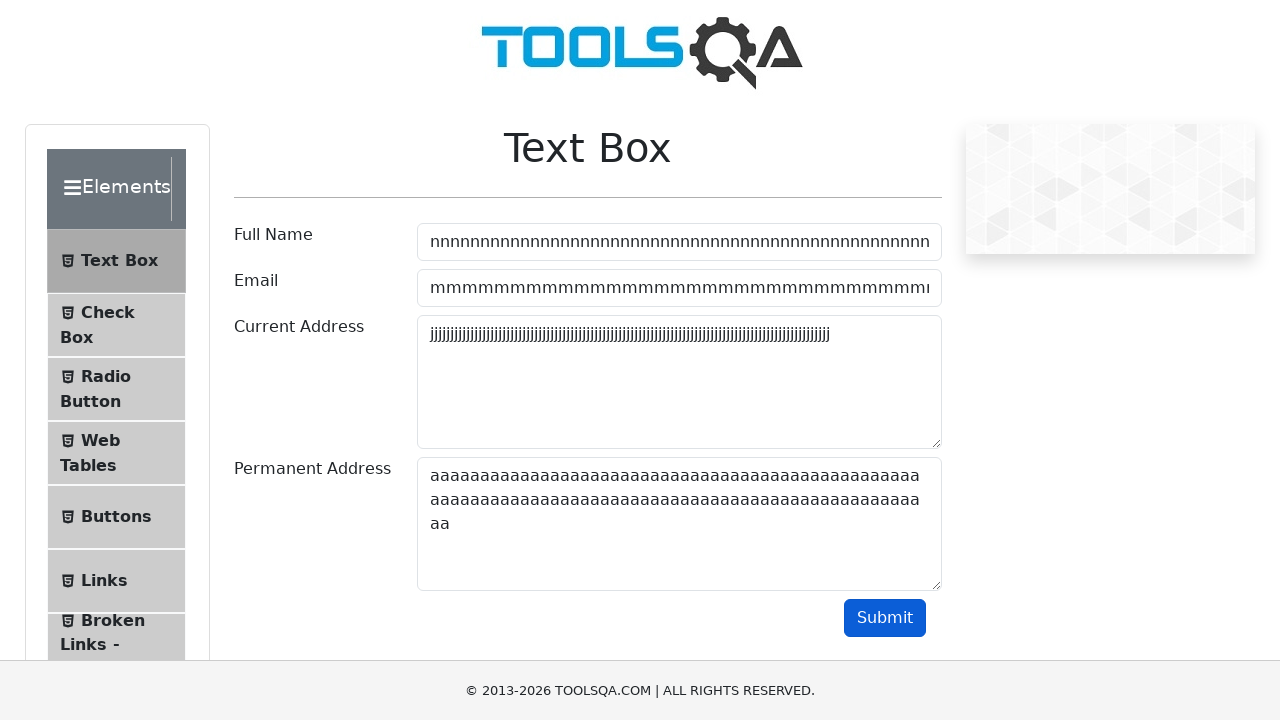

Verified full name was correctly processed and displayed
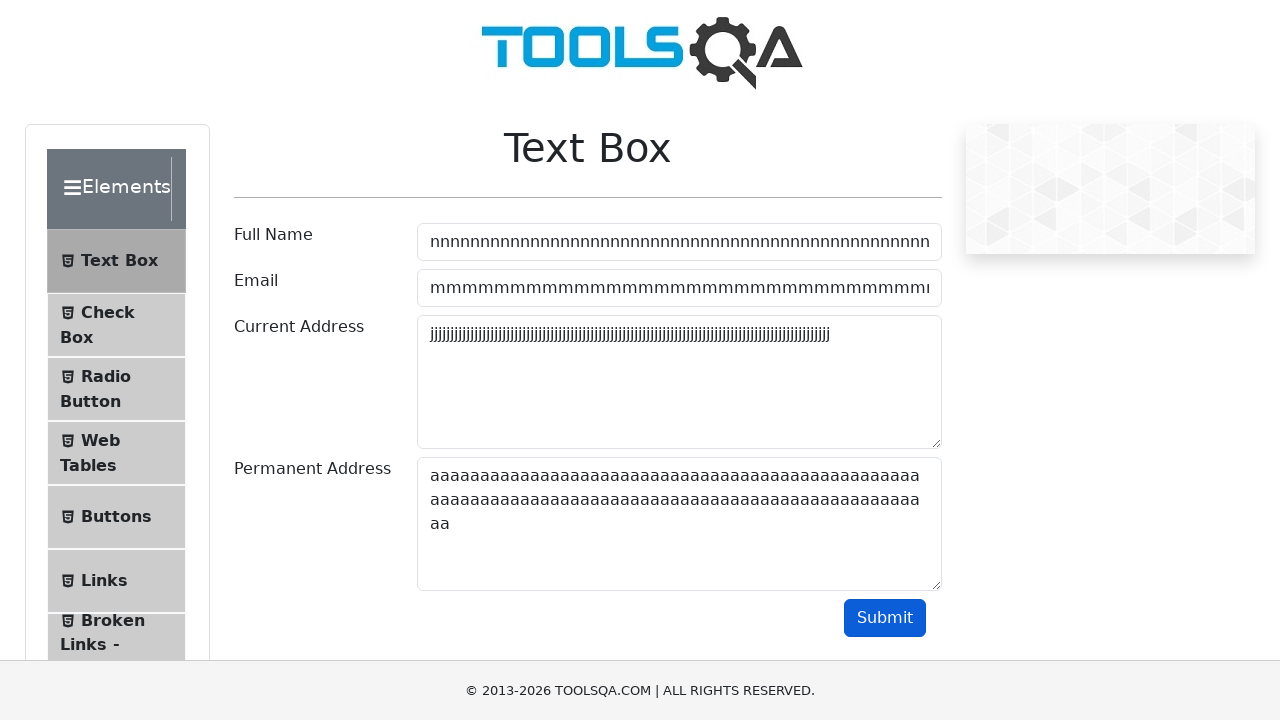

Verified email was correctly processed and displayed
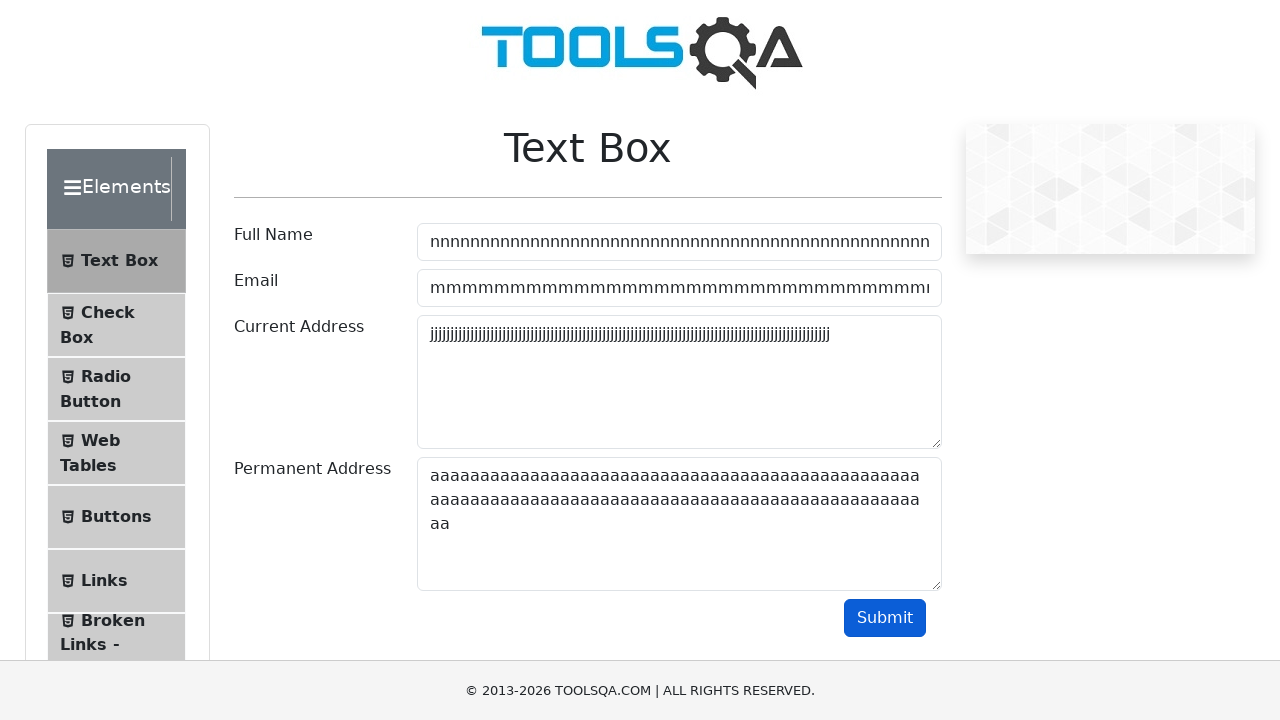

Verified current address was correctly processed and displayed
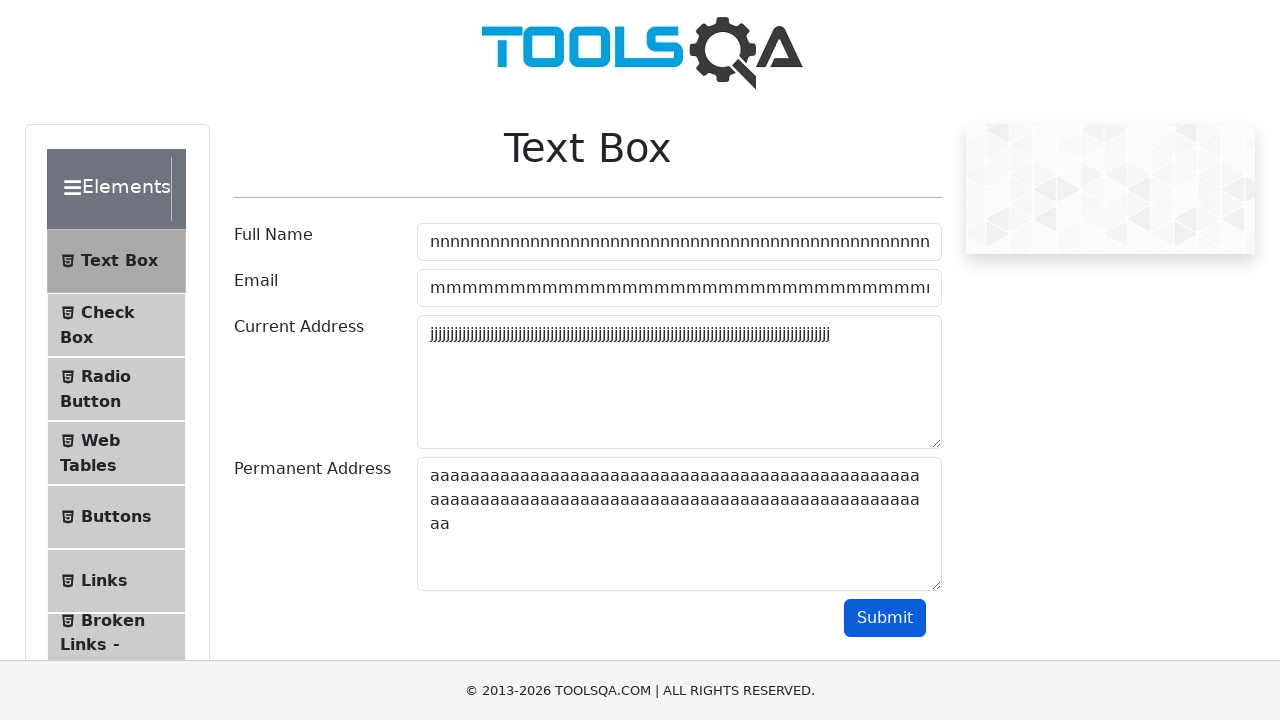

Verified permanent address was correctly processed and displayed
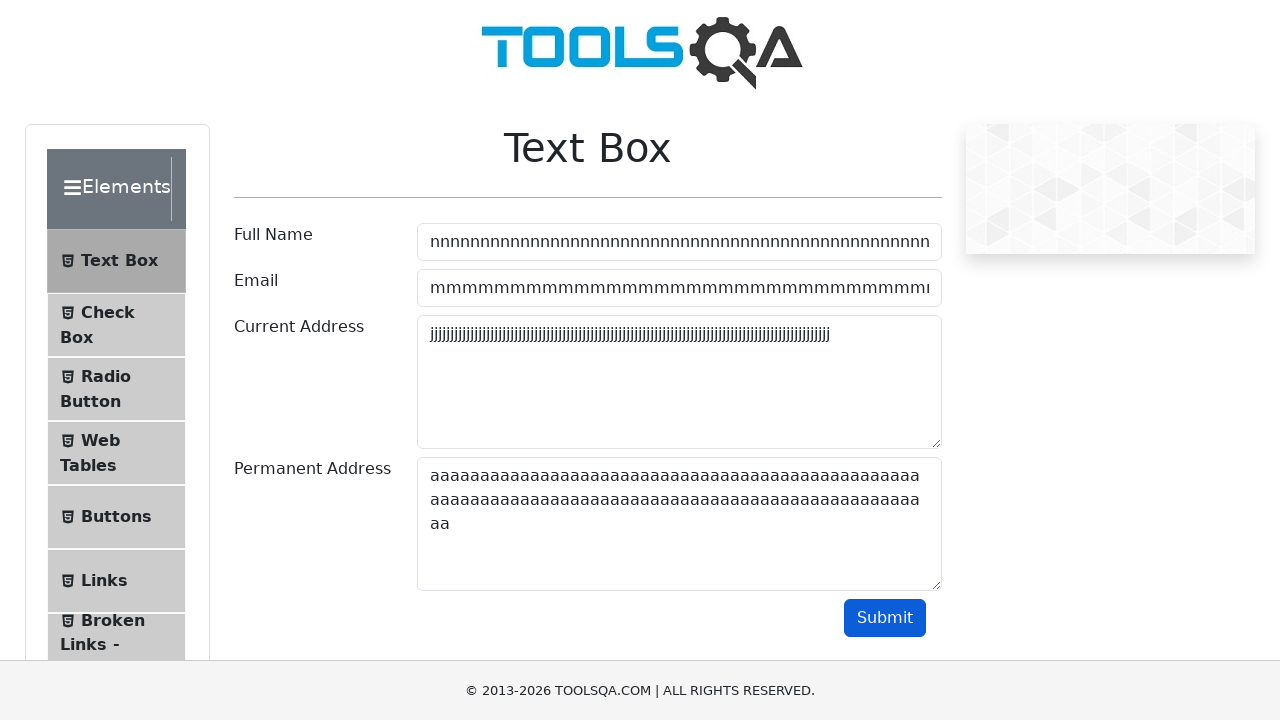

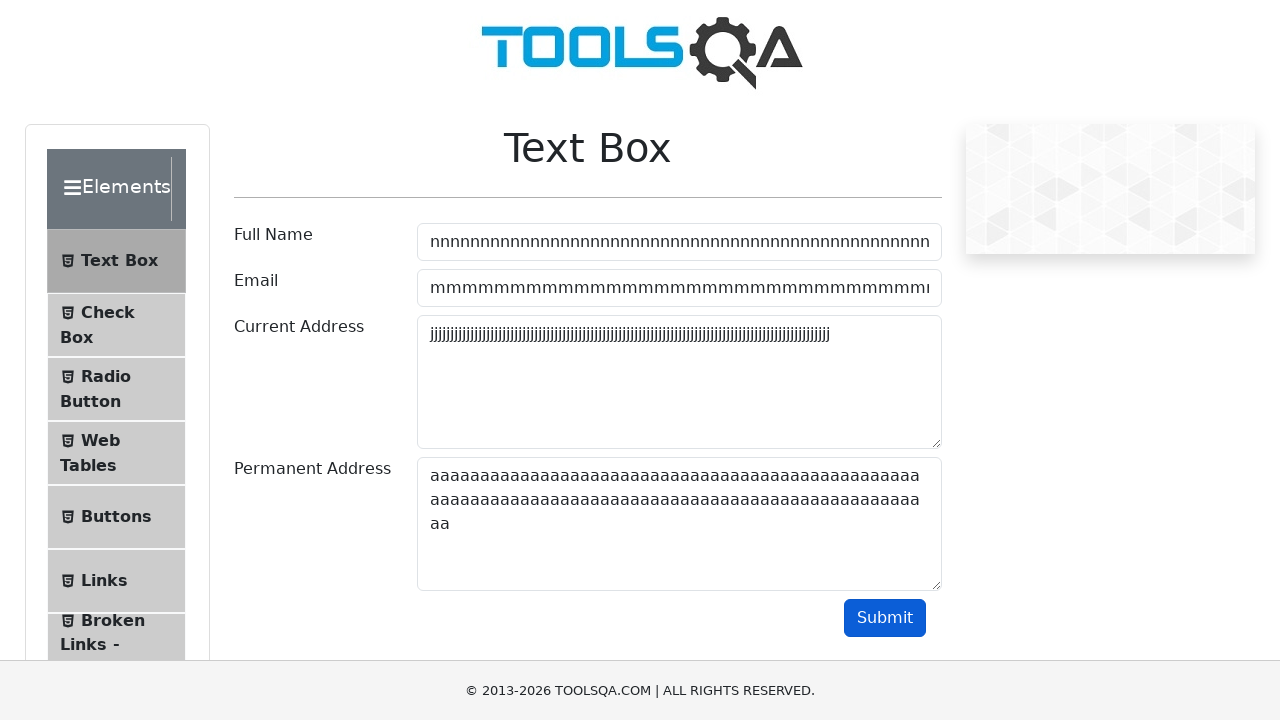